Tests navigation menu functionality by hovering over each top menu option to verify dropdown menus appear correctly

Starting URL: https://www.daviktapes.com/

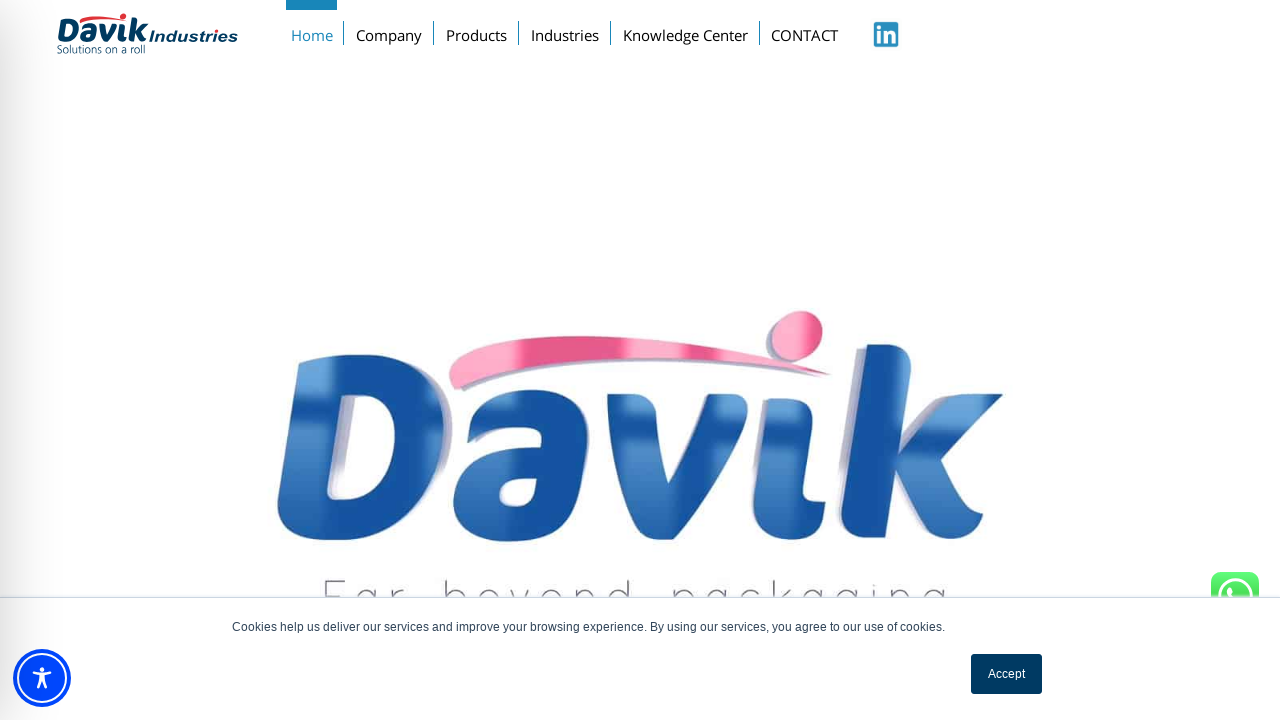

Hovered over Company menu option at (389, 31) on xpath=//a[text() = 'Company']
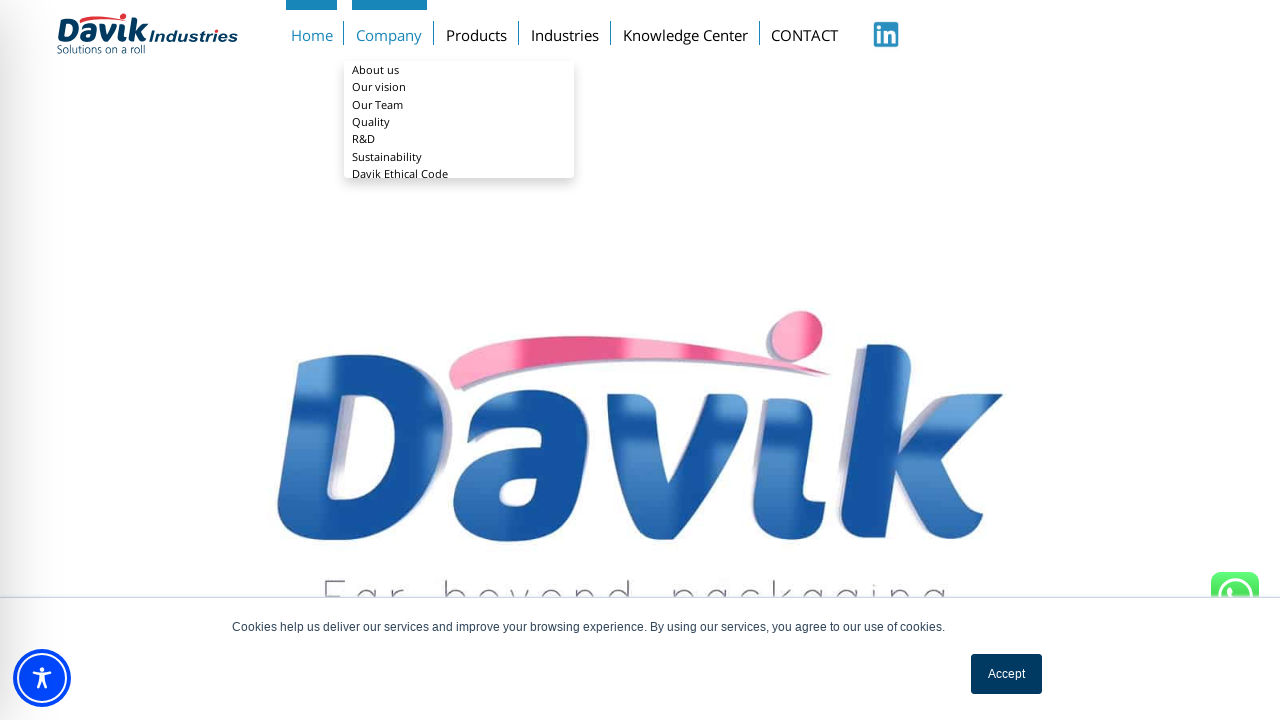

Company dropdown menu appeared
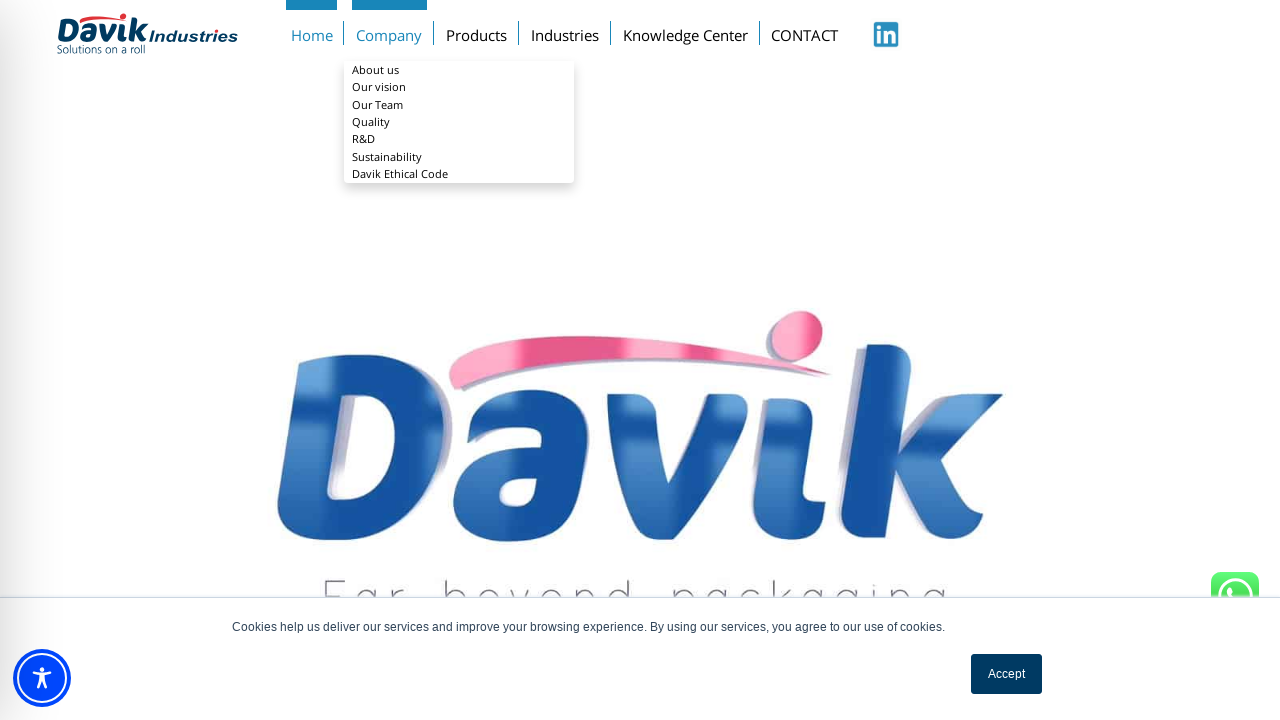

Hovered over Products menu option at (477, 31) on xpath=//a[text() = 'Products']
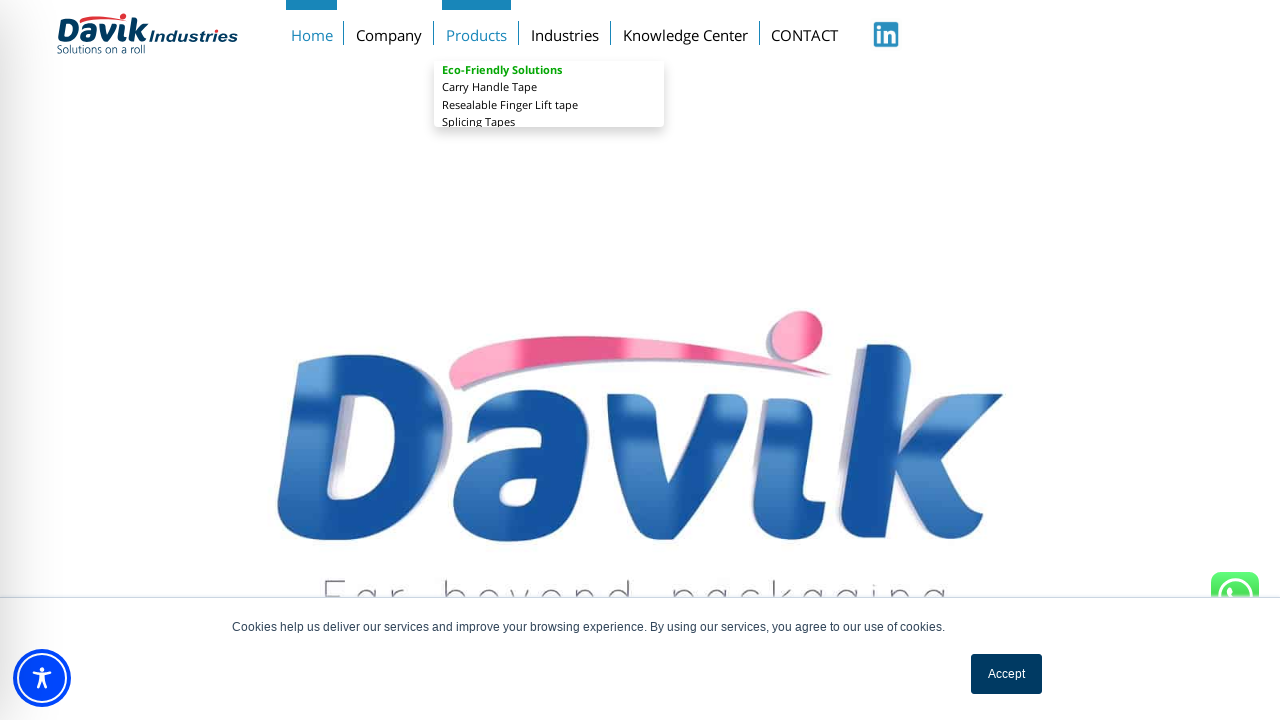

Products dropdown menu appeared
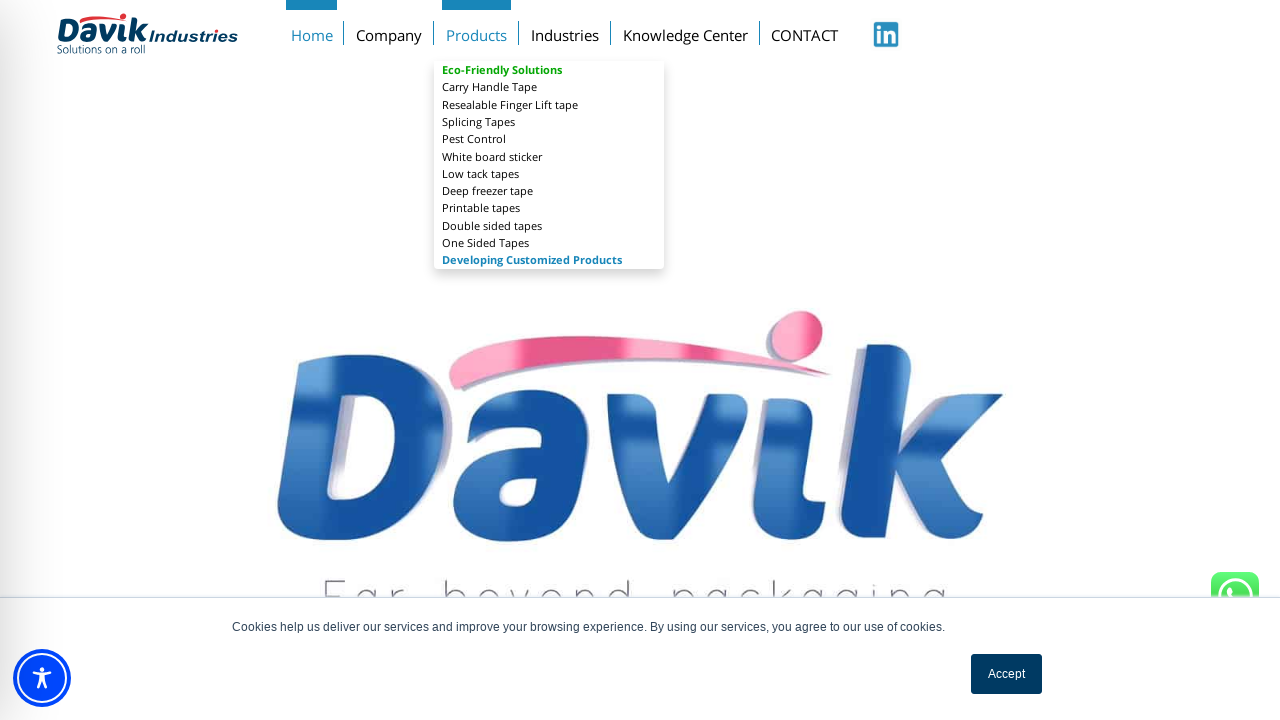

Hovered over Industries menu option at (565, 31) on xpath=//a[text() = 'Industries']
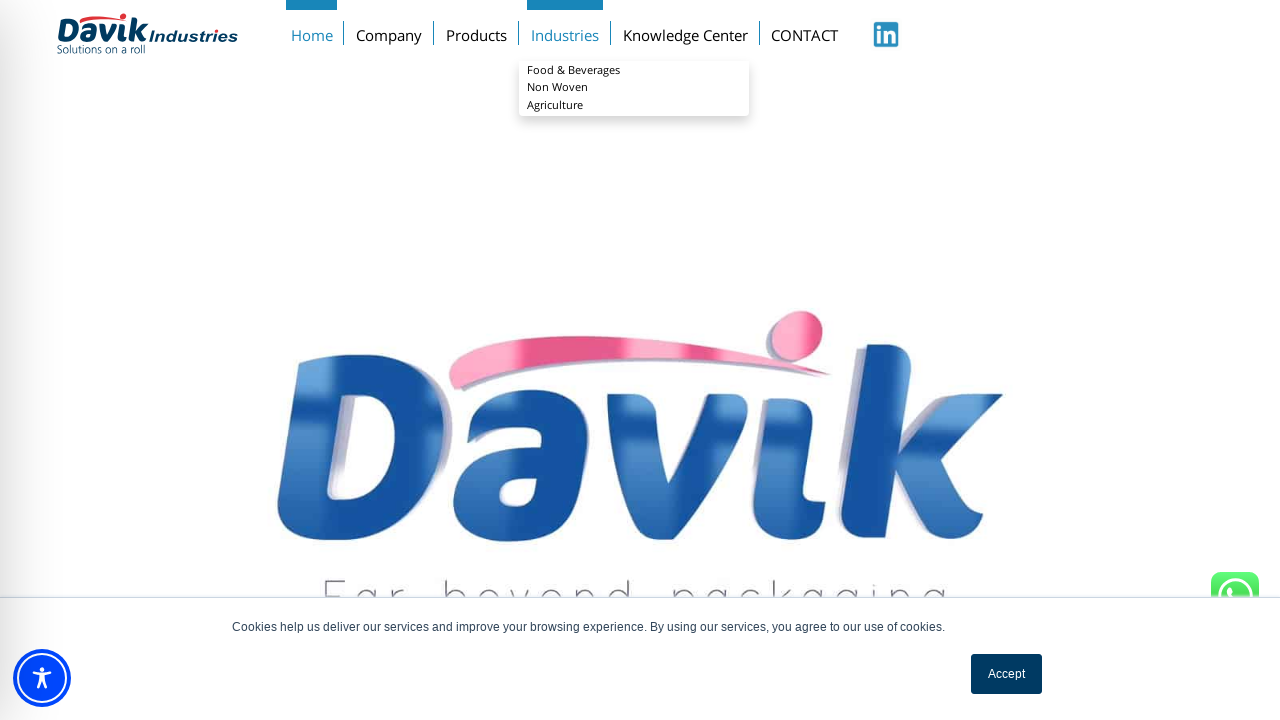

Industries dropdown menu appeared
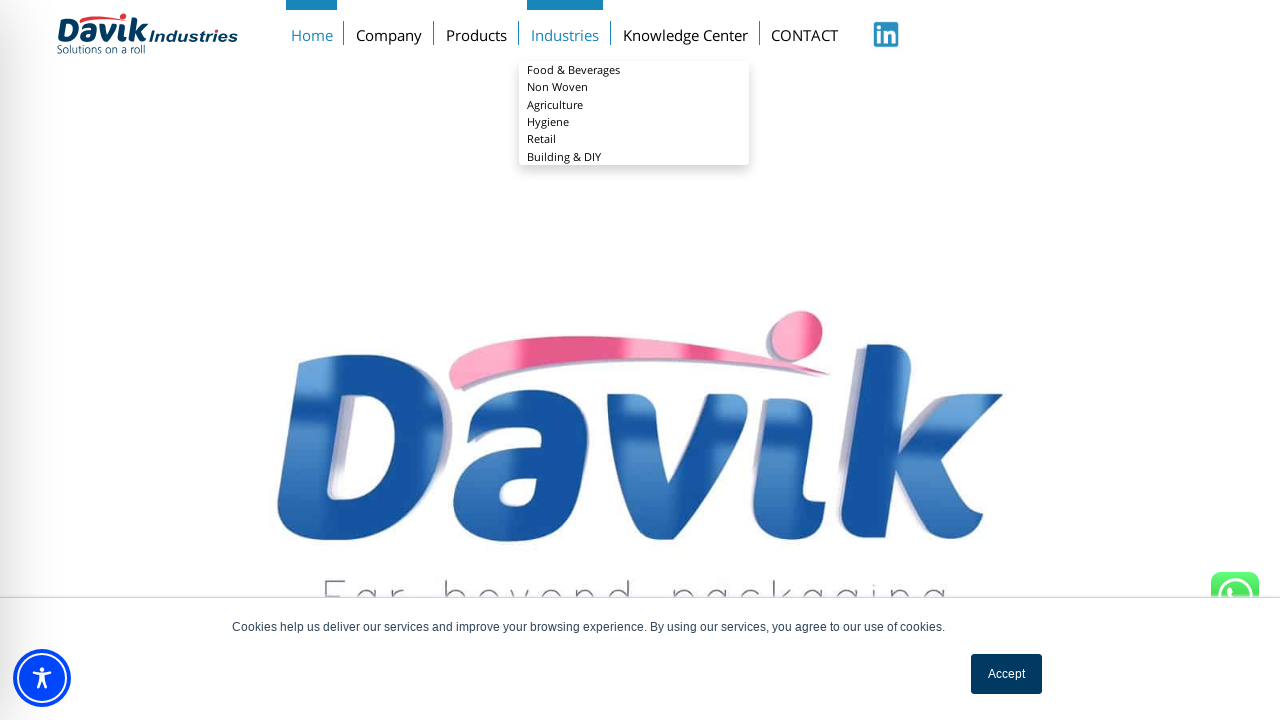

Hovered over Knowledge Center menu option at (685, 31) on xpath=//a[text() = 'Knowledge Center']
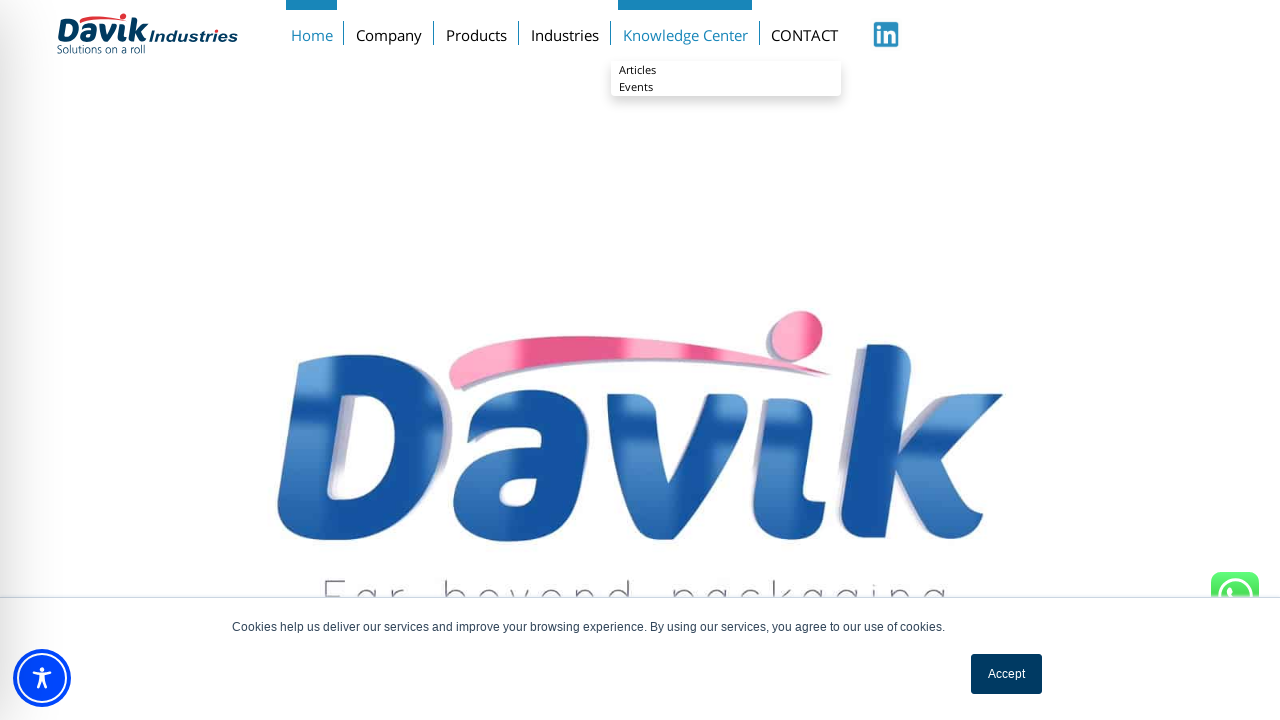

Knowledge Center dropdown menu appeared
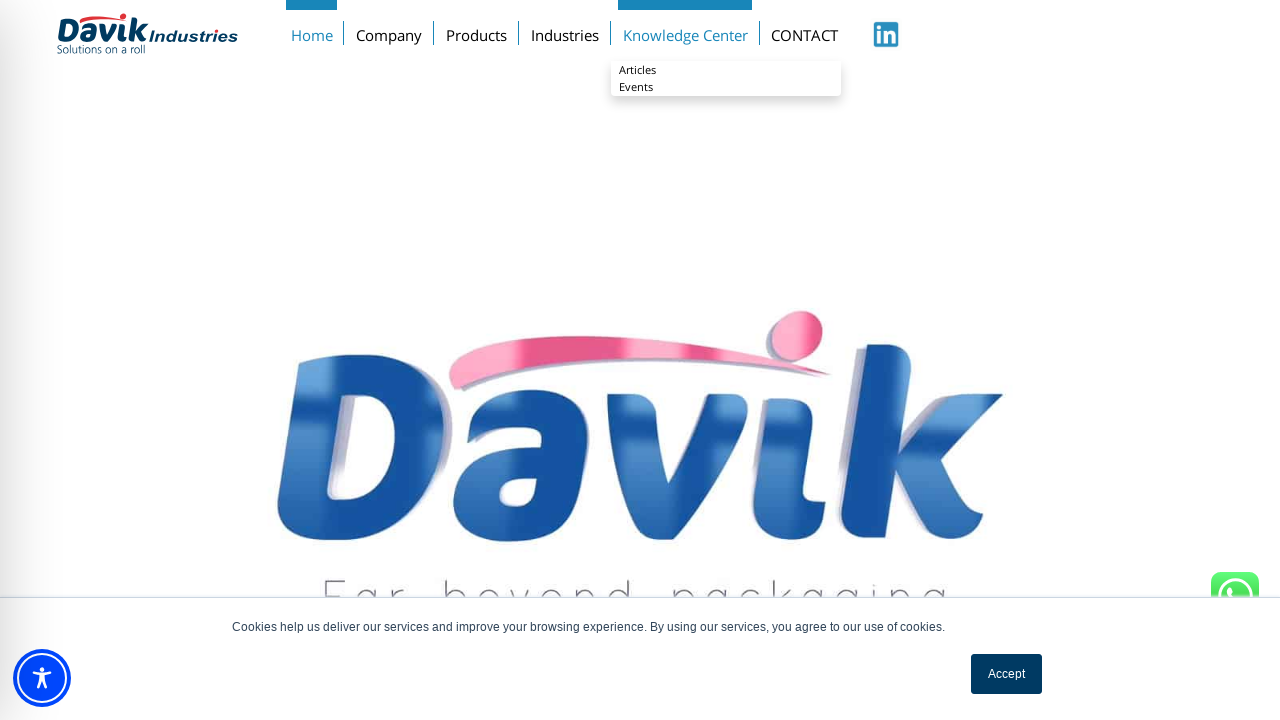

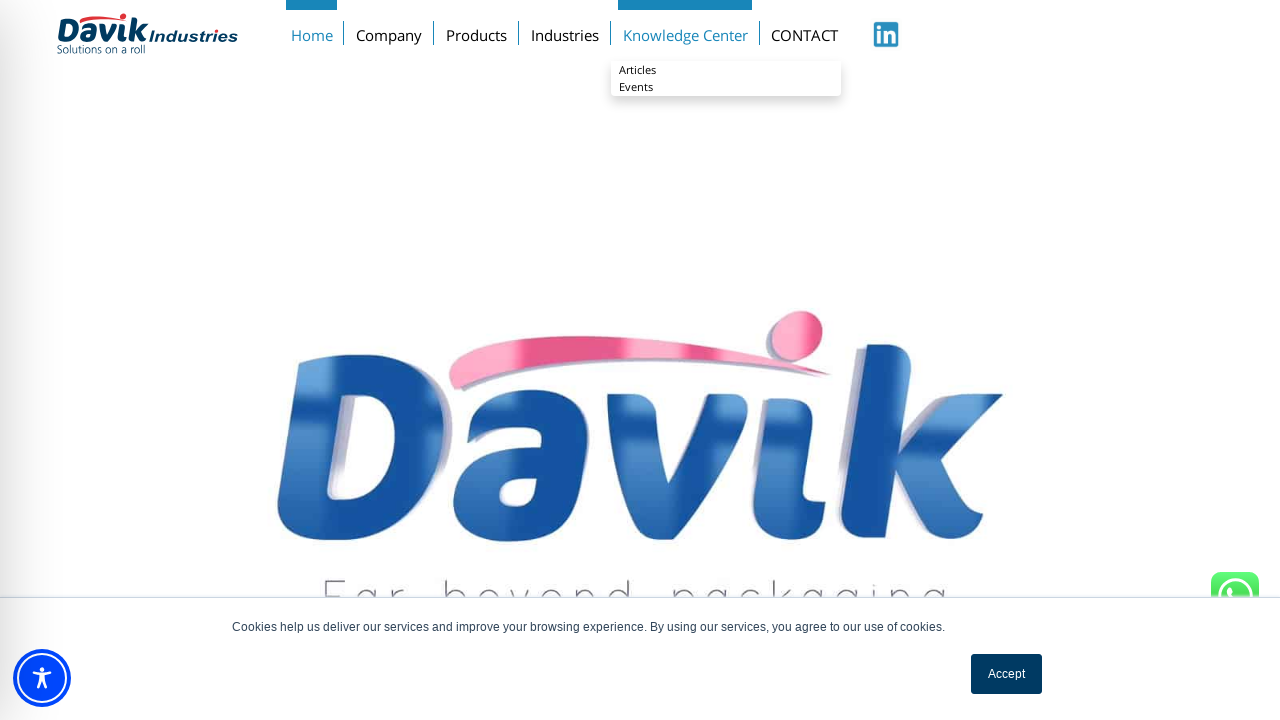